Tests the autocomplete suggestion field by entering a country name

Starting URL: https://rahulshettyacademy.com/AutomationPractice/

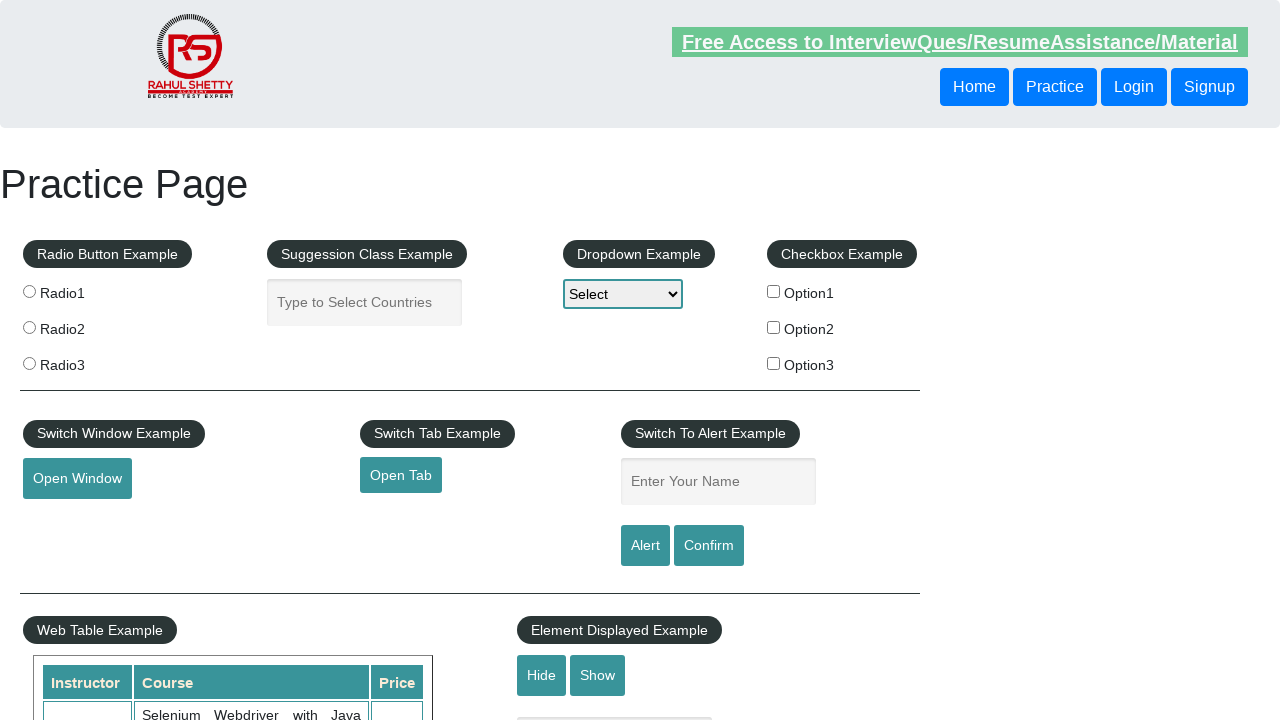

Filled autocomplete field with 'unitedKingdom' on #autocomplete
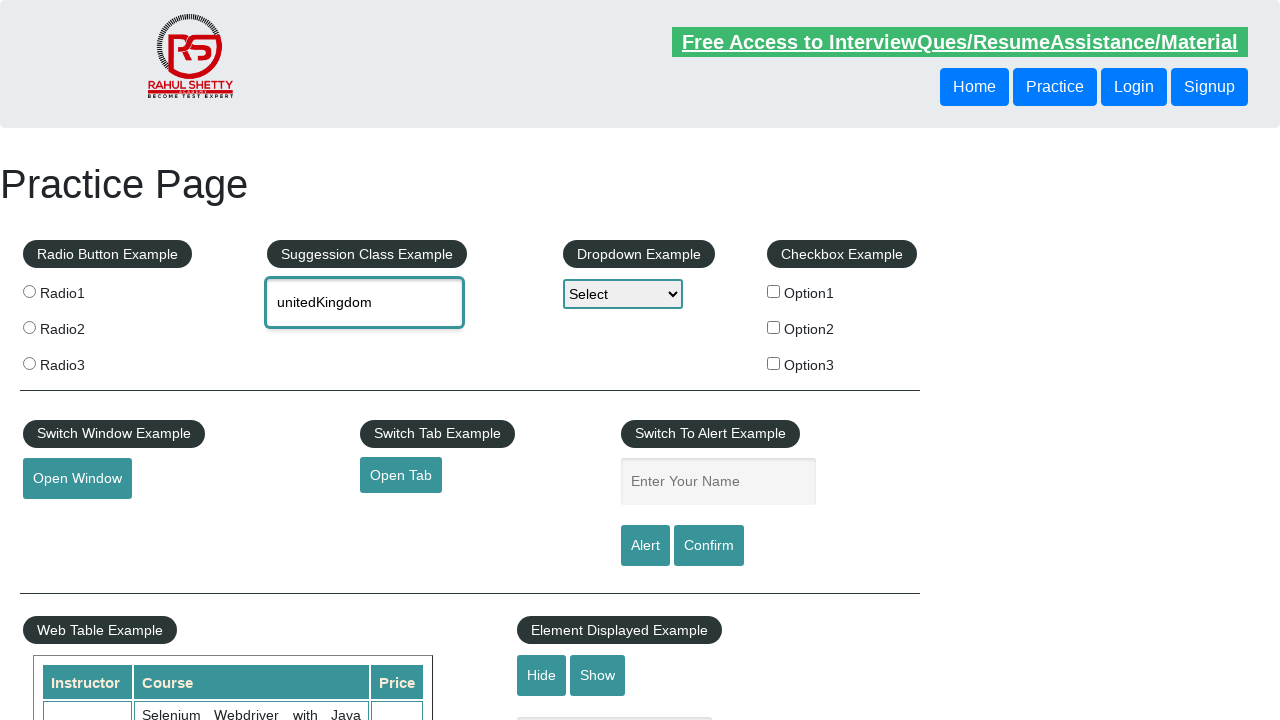

Waited 500ms for autocomplete suggestions to appear
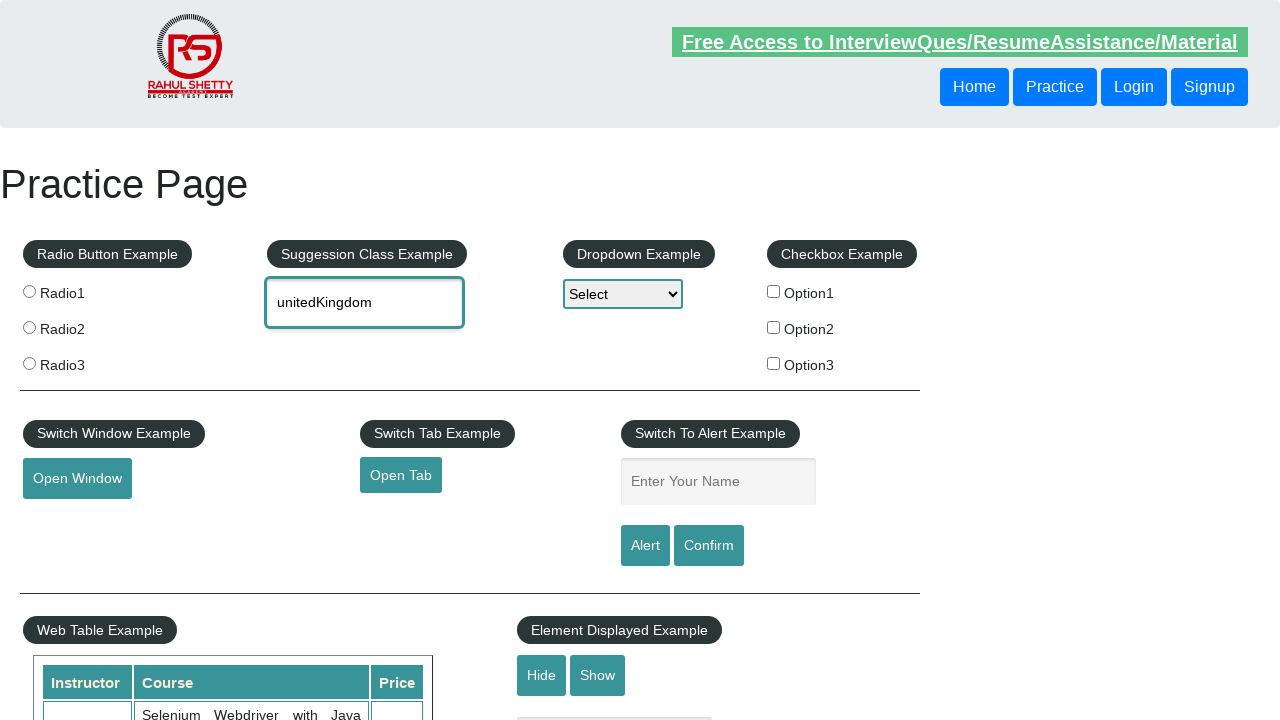

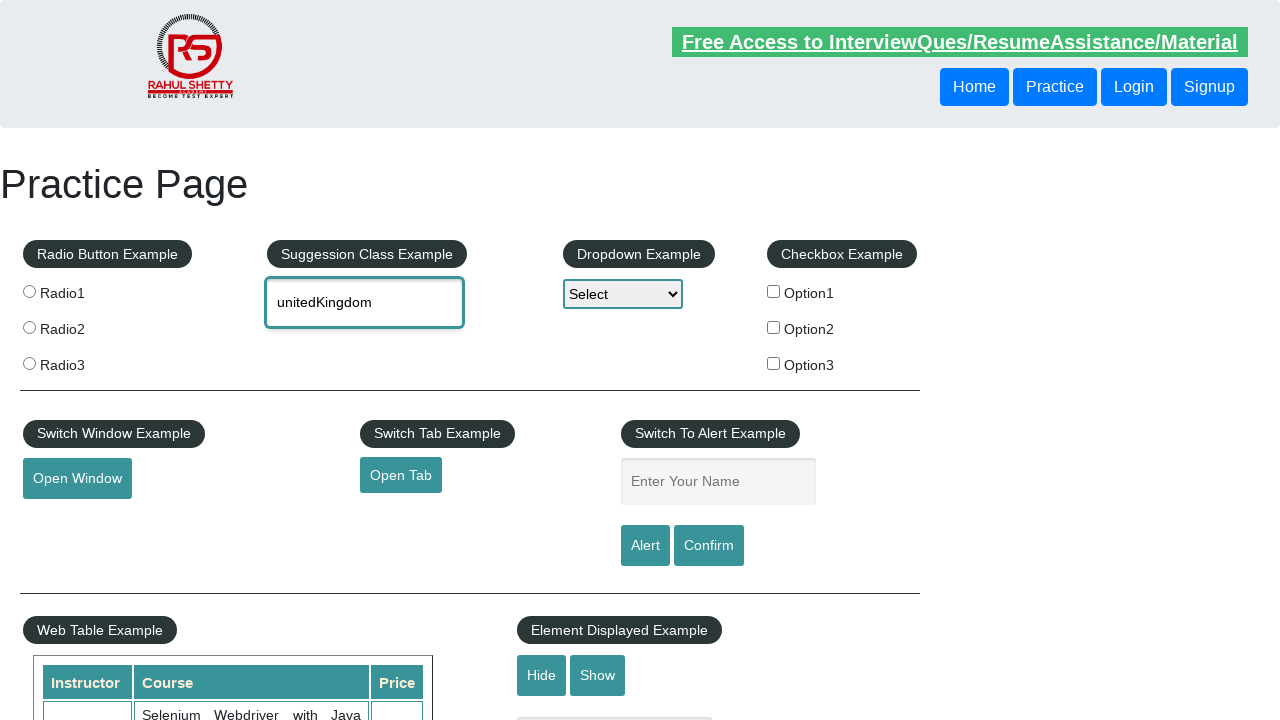